Tests clicking disabled buttons that become enabled sequentially after clicking the start button

Starting URL: https://testpages.herokuapp.com/styled/dynamic-buttons-disabled.html

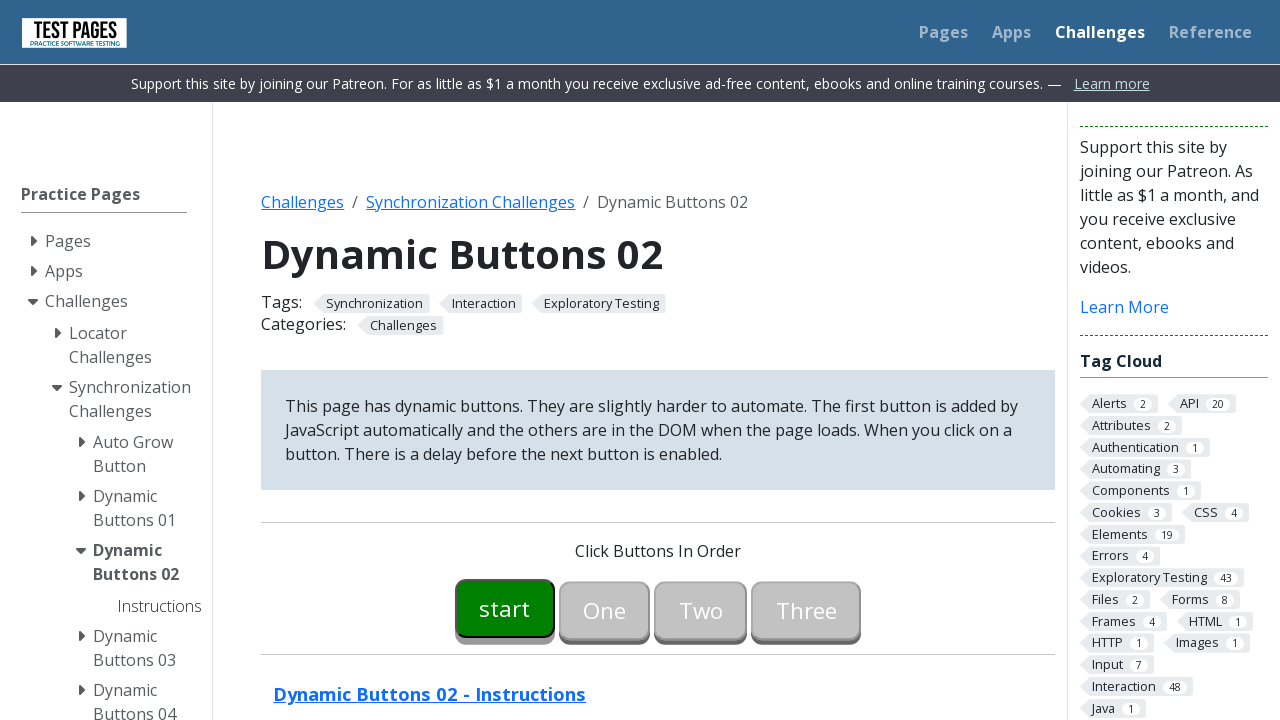

Clicked start button to enable sequential buttons at (505, 608) on #button00
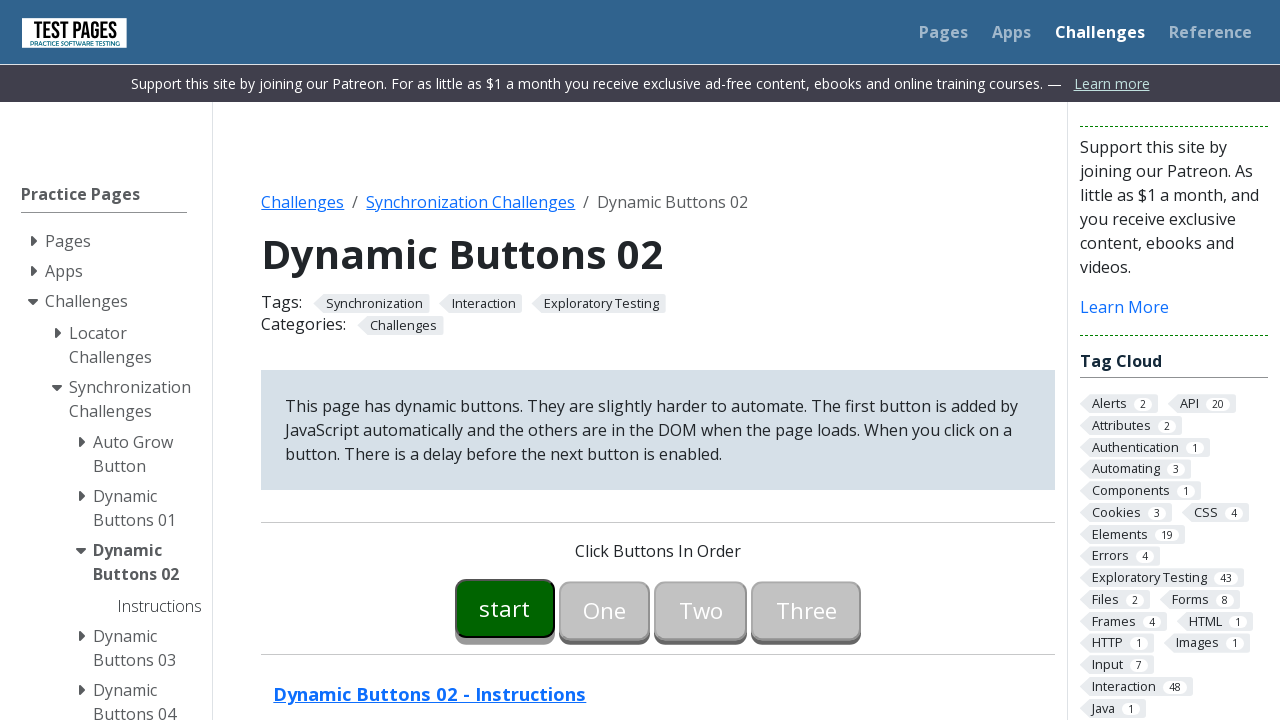

Button 01 became enabled
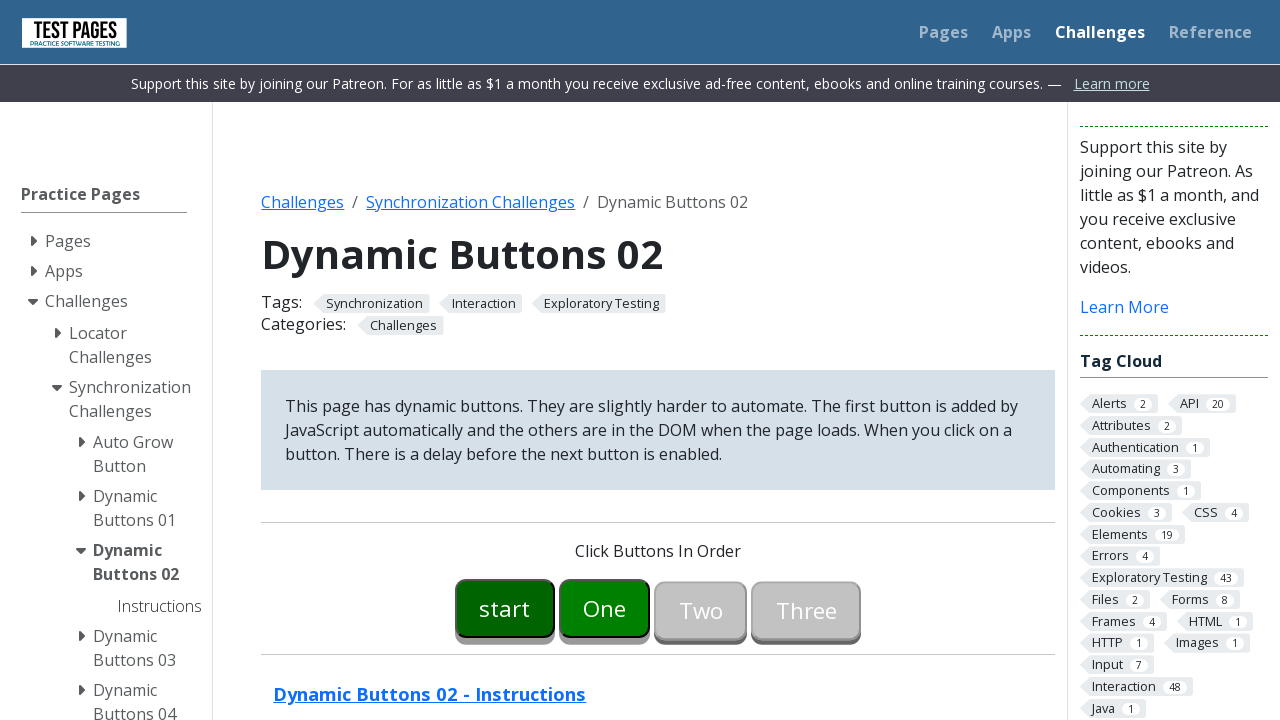

Clicked enabled button 01 at (605, 608) on #button01
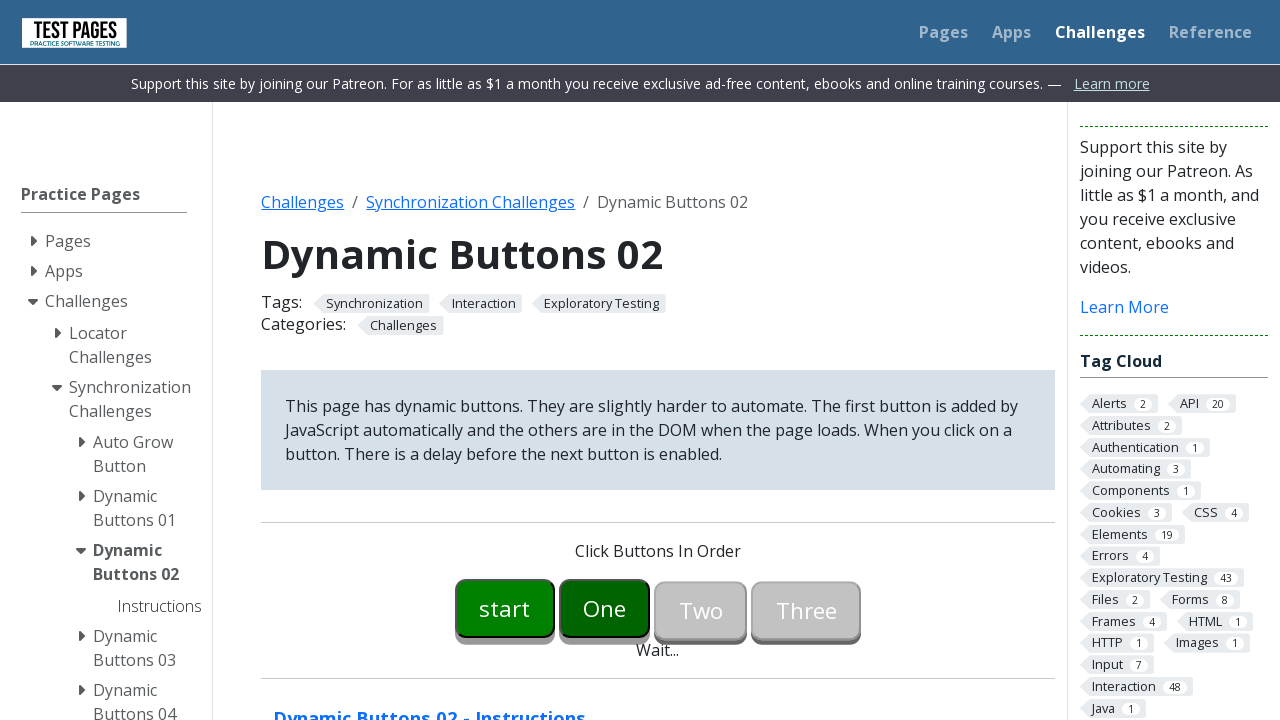

Button 02 became enabled
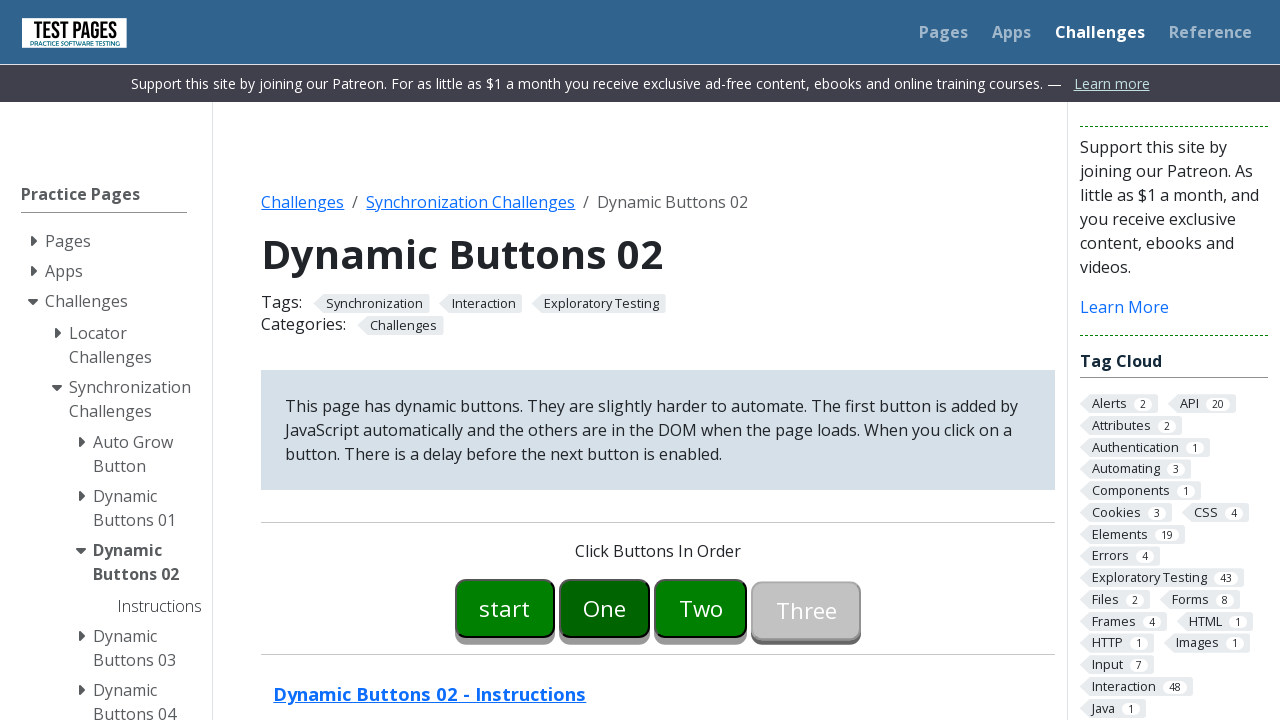

Clicked enabled button 02 at (701, 608) on #button02
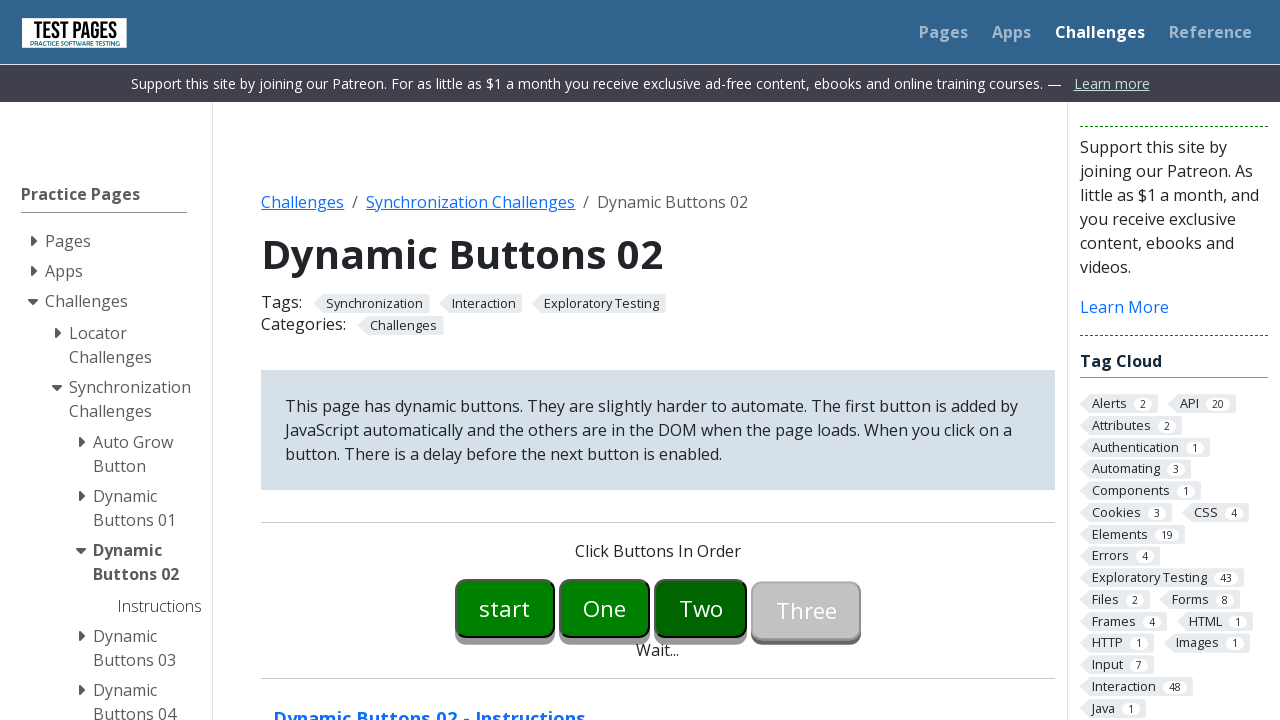

Button 03 became enabled
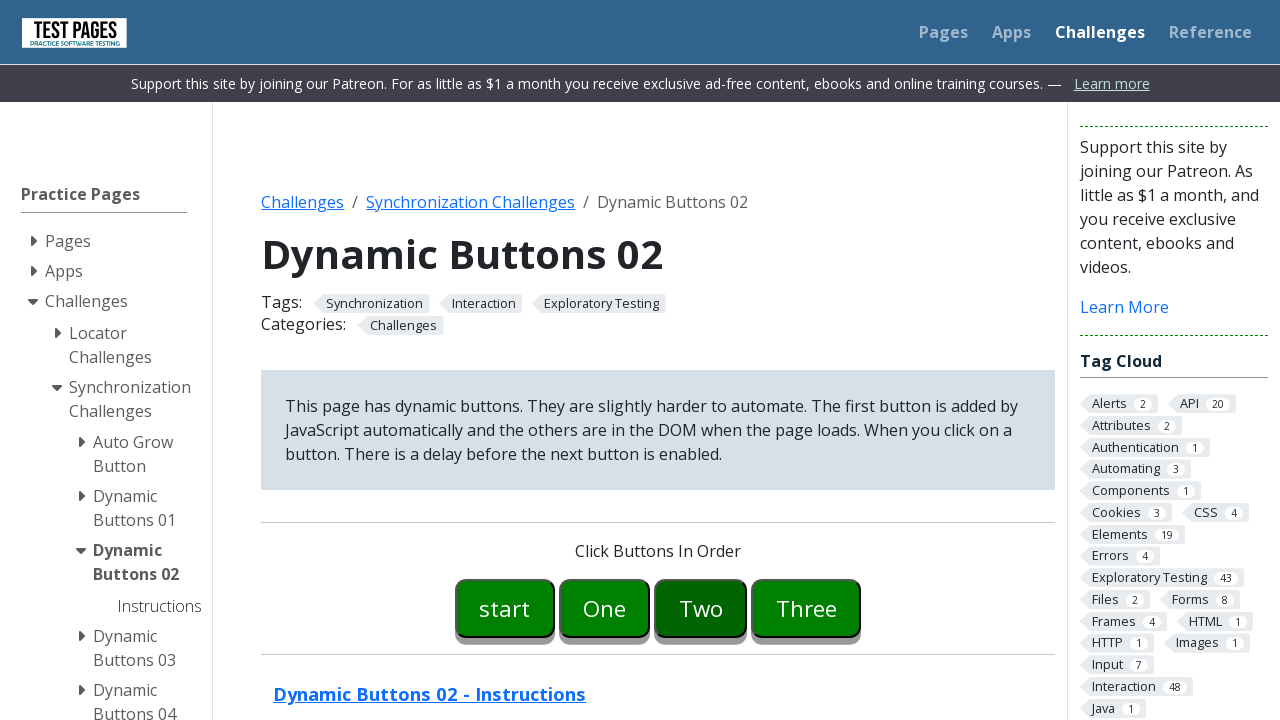

Clicked enabled button 03 at (806, 608) on #button03
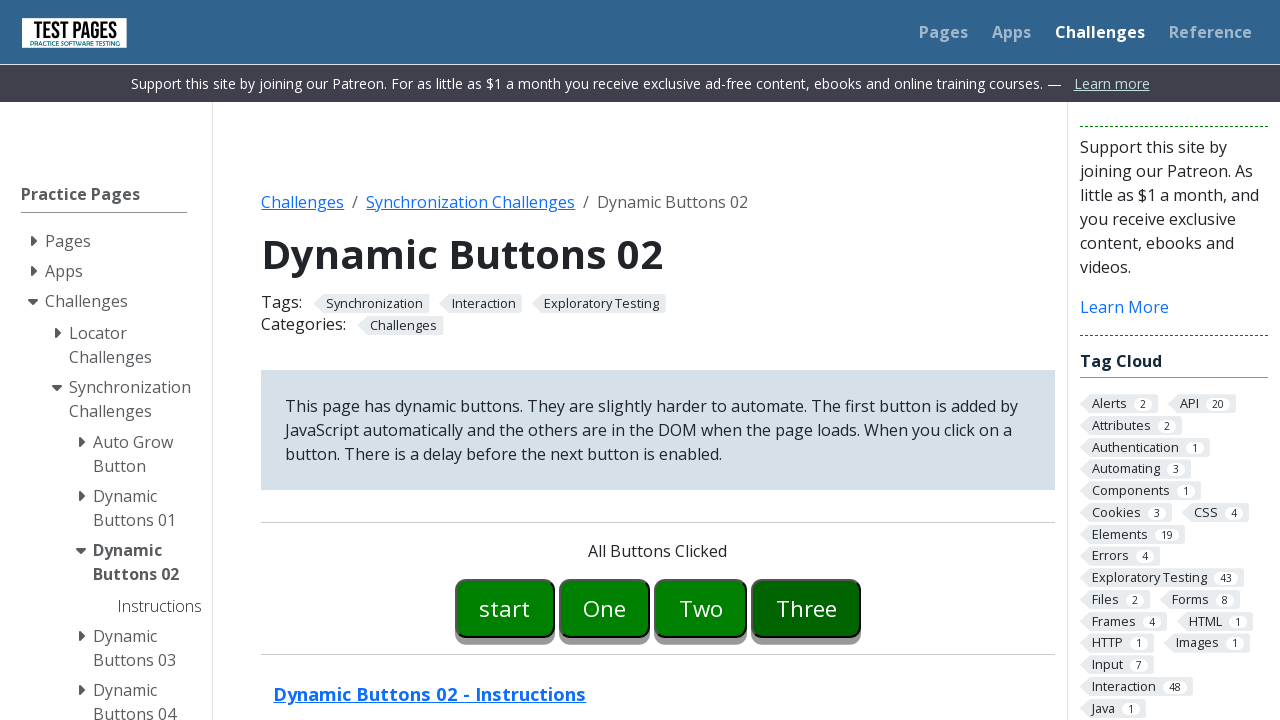

All buttons clicked message appeared
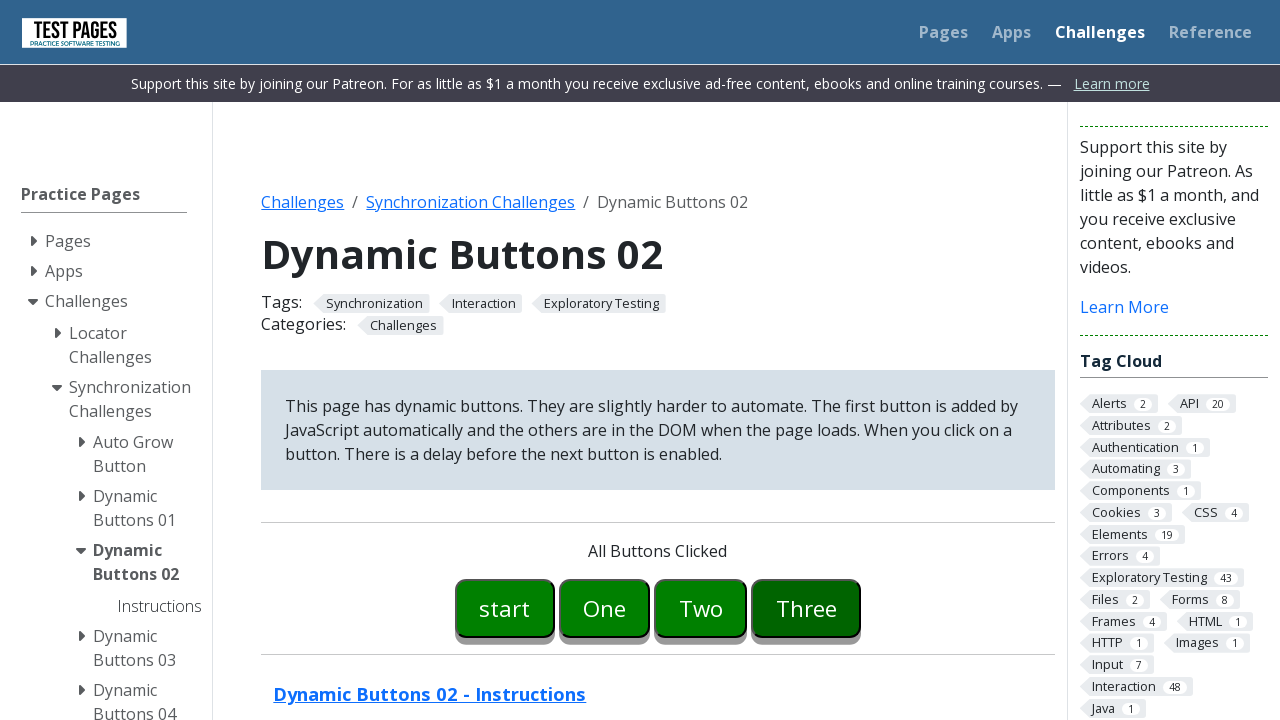

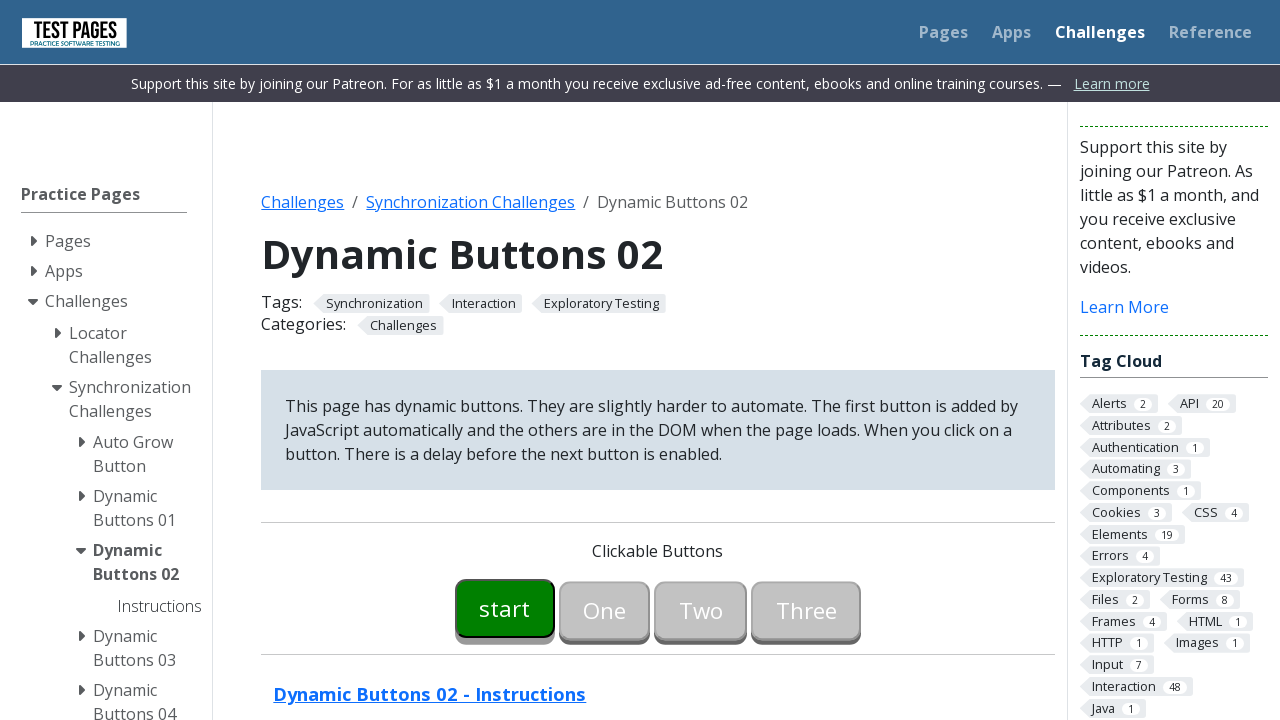